Tests various form interactions on a demo page including typing in inputs, clicking buttons, adjusting sliders, selecting checkboxes, using dropdowns, drag and drop, and interacting with iframes

Starting URL: https://seleniumbase.io/demo_page

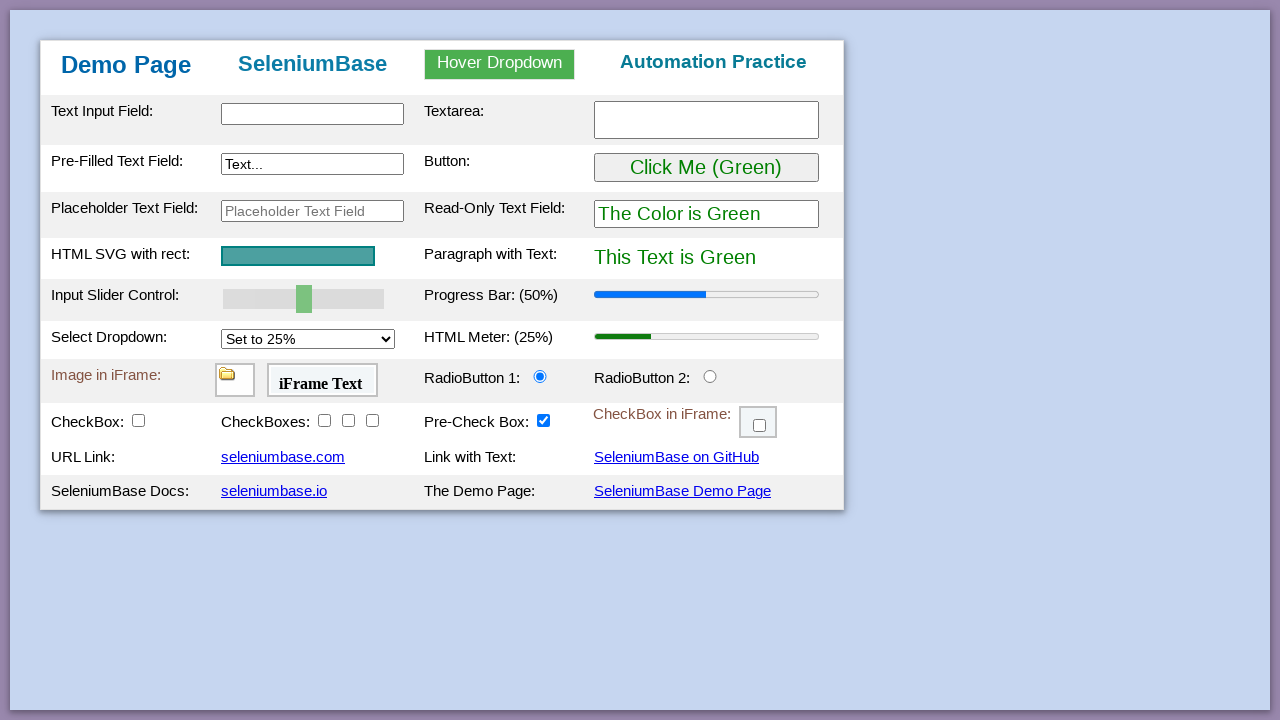

Filled input field with 'Text' on input
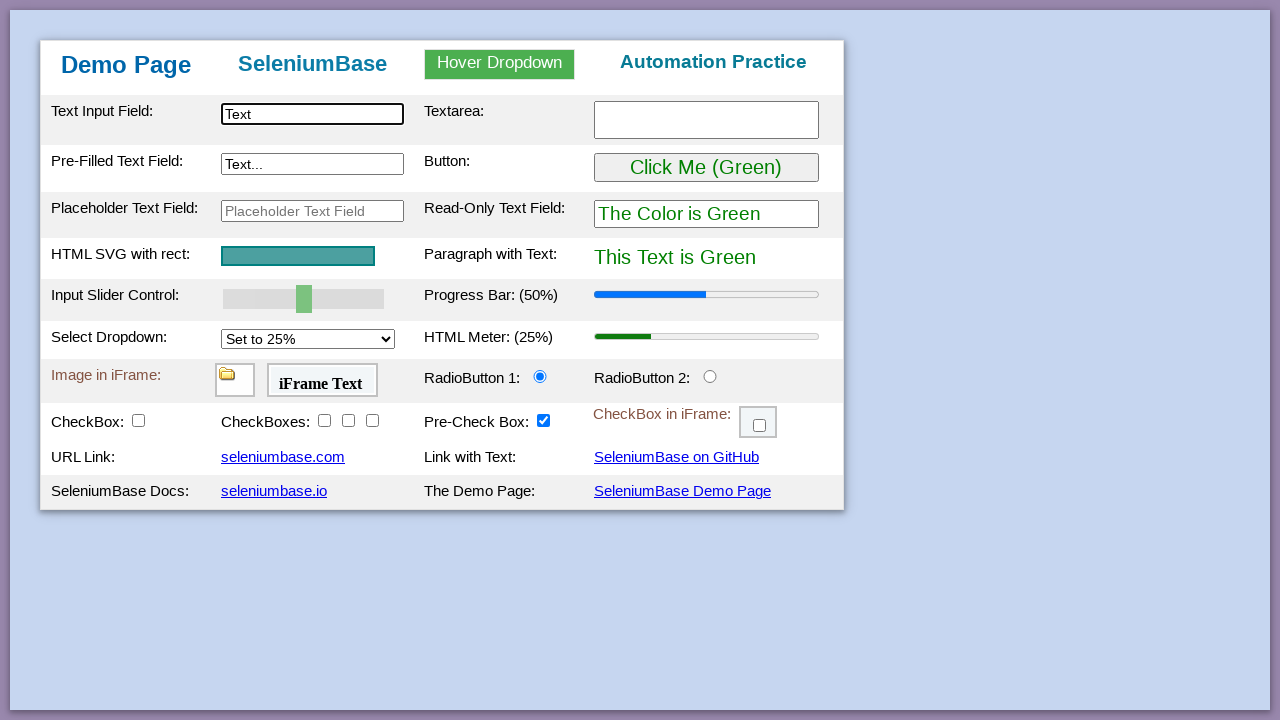

Filled textarea with 'Here are some words' on textarea
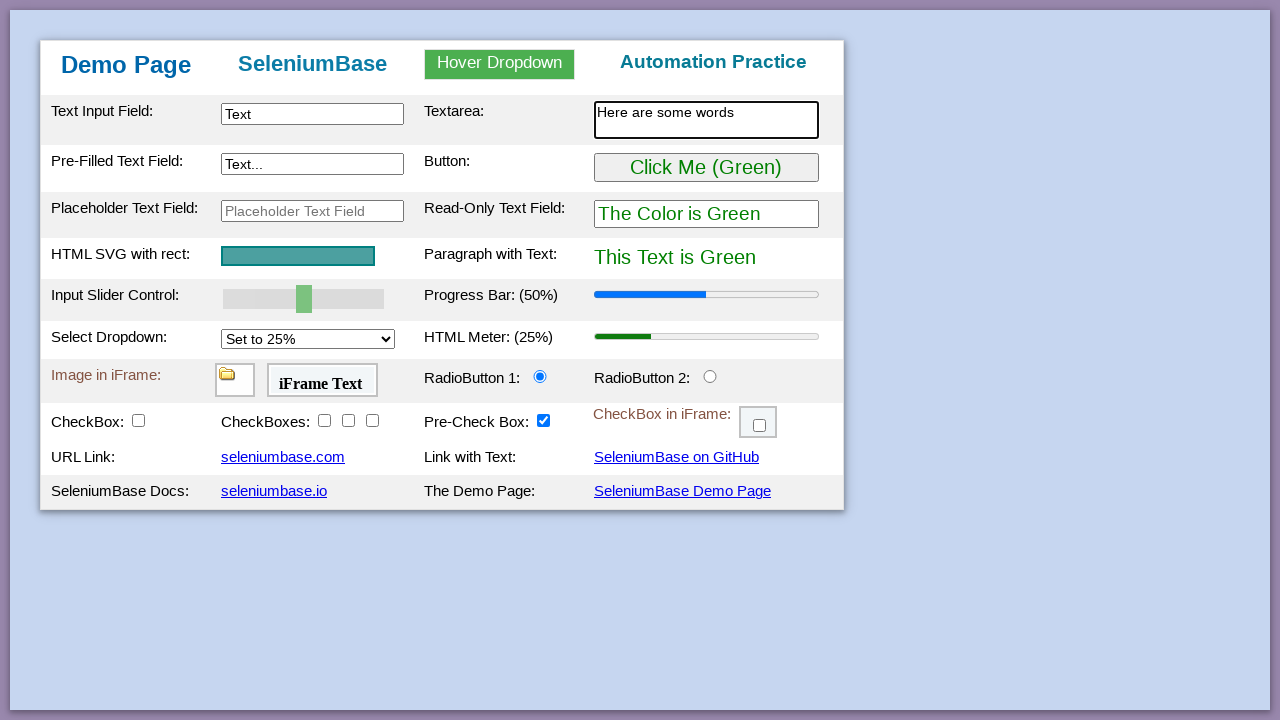

Clicked button at (706, 168) on button
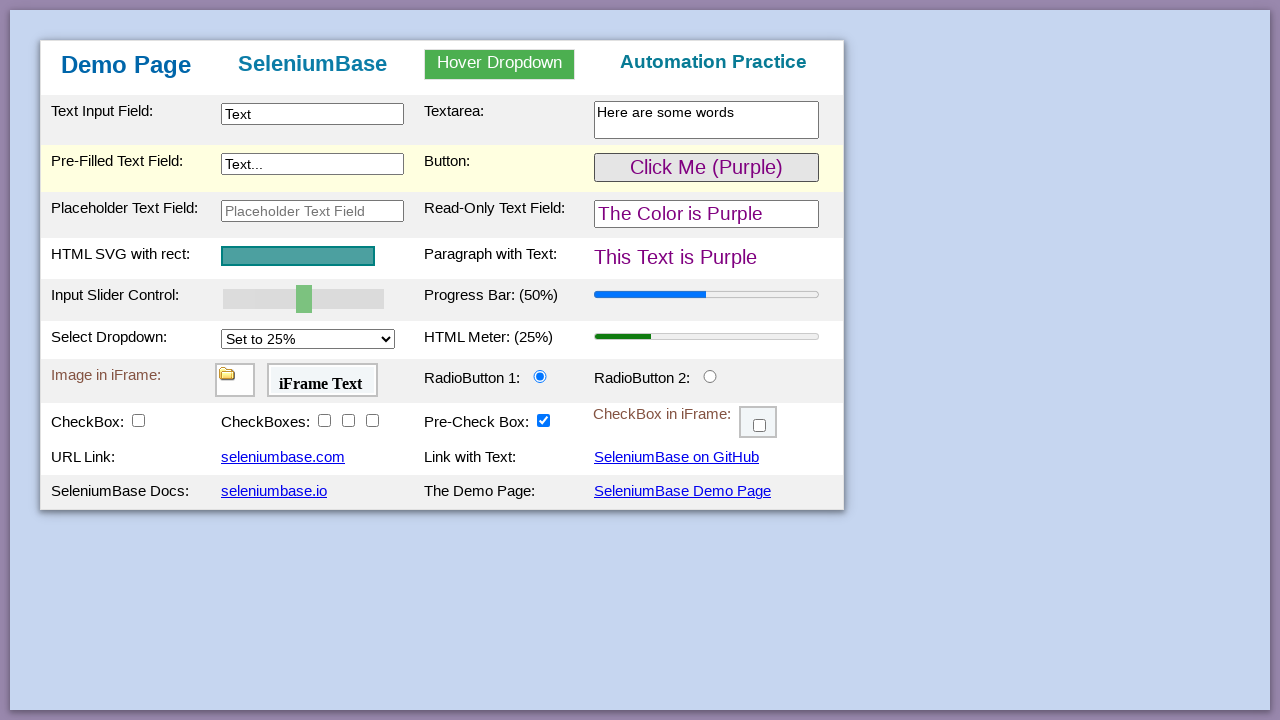

Set slider value to 100 on input#mySlider
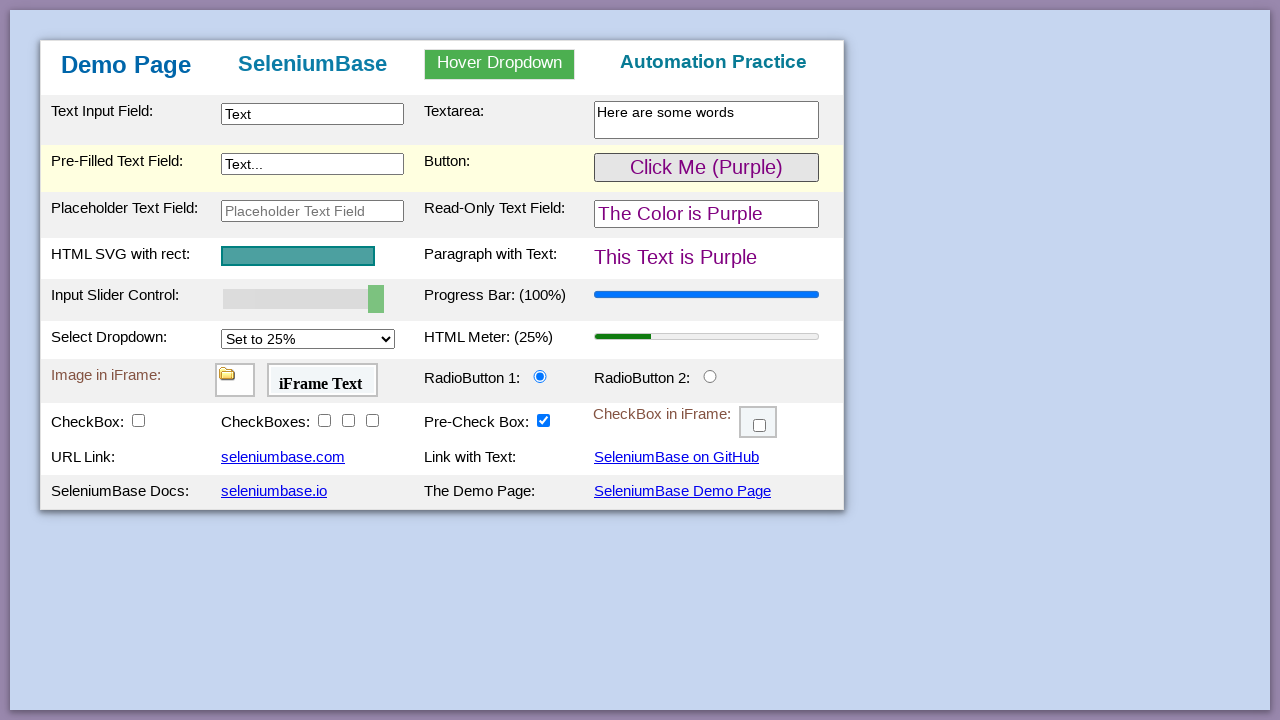

Clicked checkbox 1 with class checkBoxClassB at (324, 420) on input.checkBoxClassB >> nth=0
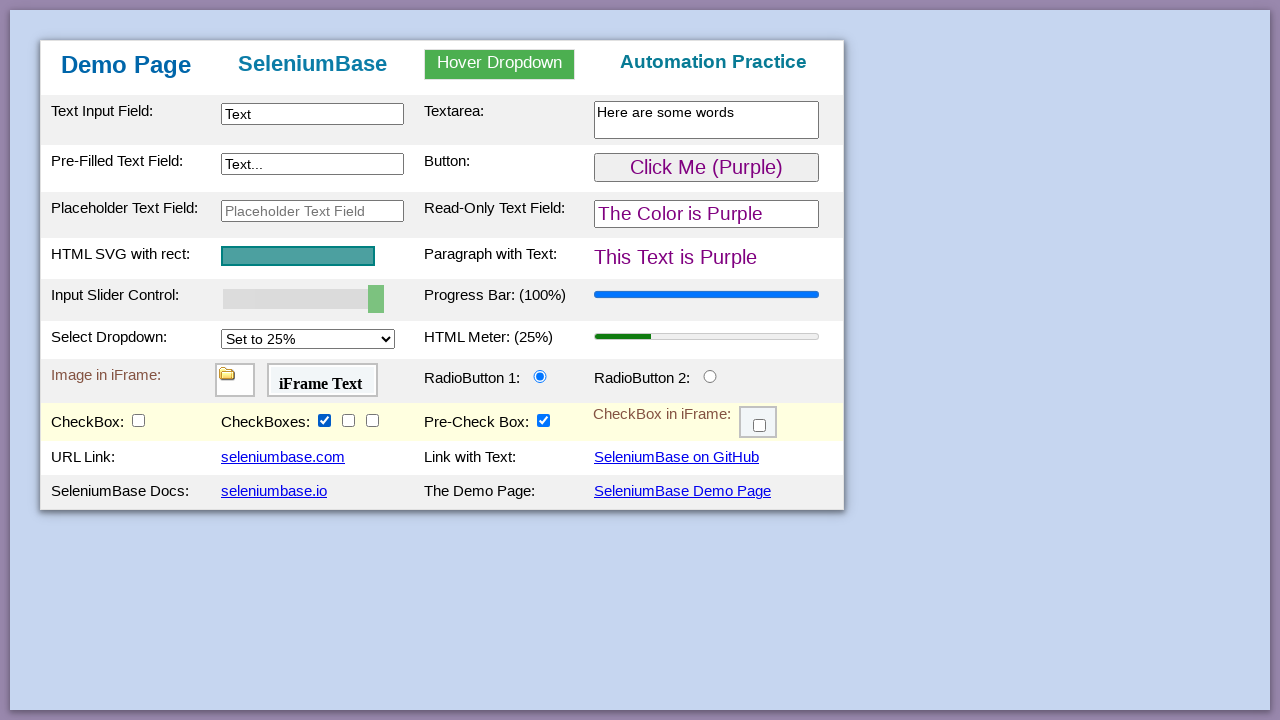

Clicked checkbox 2 with class checkBoxClassB at (348, 420) on input.checkBoxClassB >> nth=1
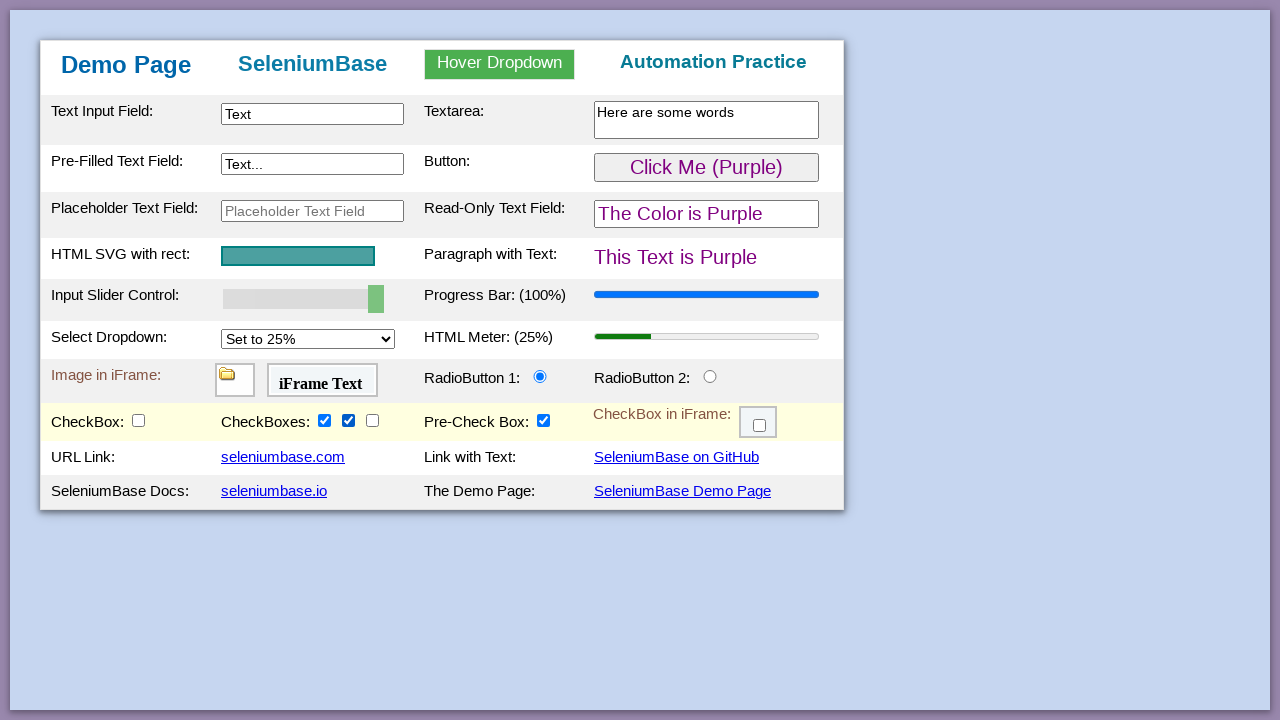

Clicked checkbox 3 with class checkBoxClassB at (372, 420) on input.checkBoxClassB >> nth=2
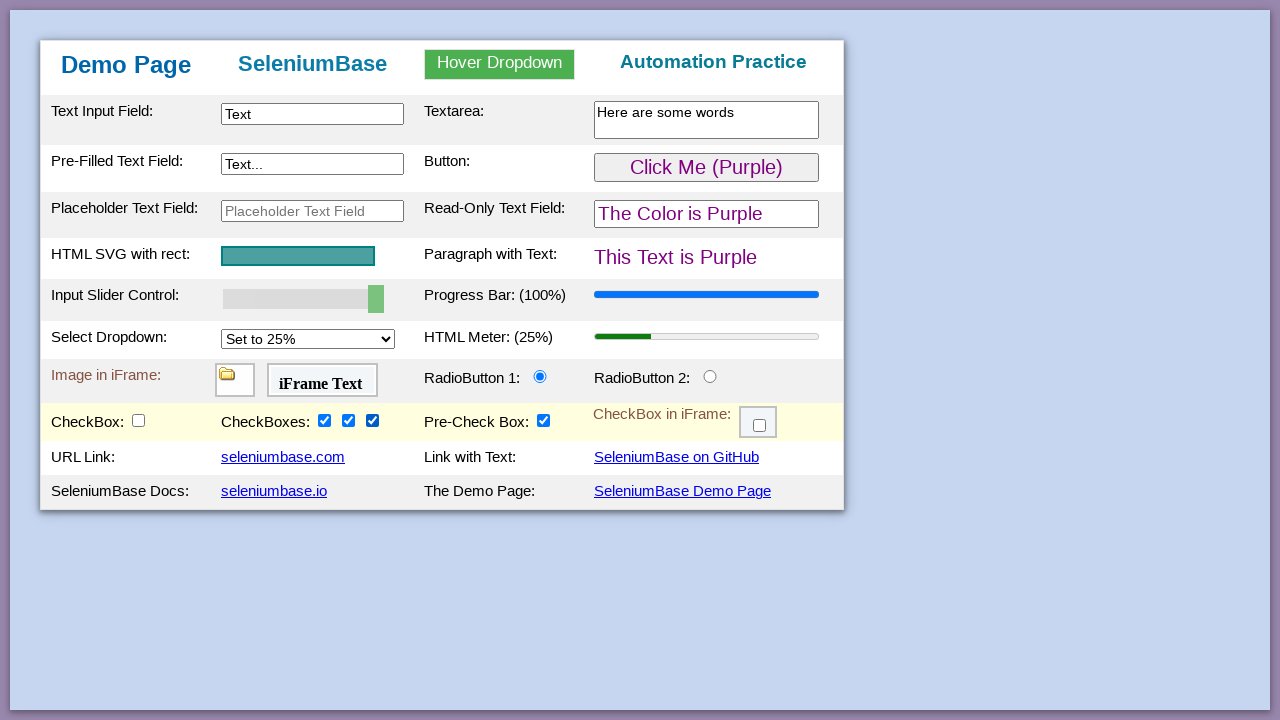

Selected 'Set to 75%' from dropdown on #mySelect
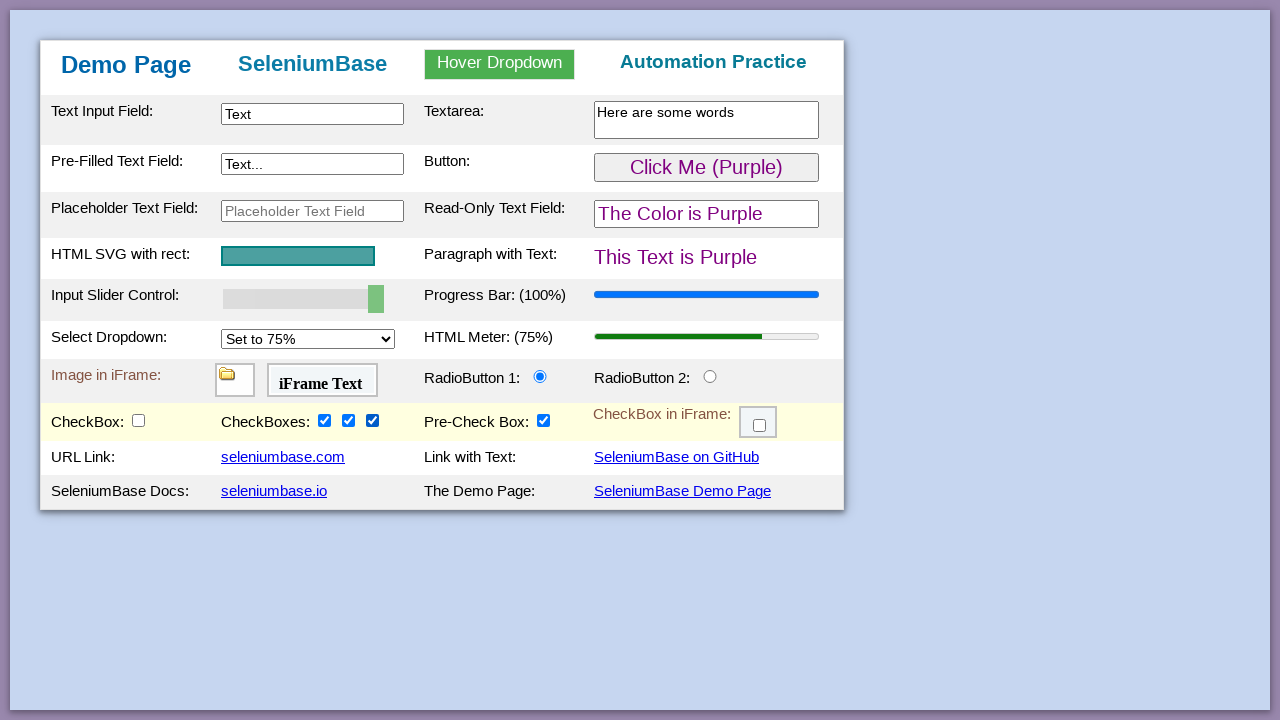

Hovered over dropdown at (500, 64) on #myDropdown
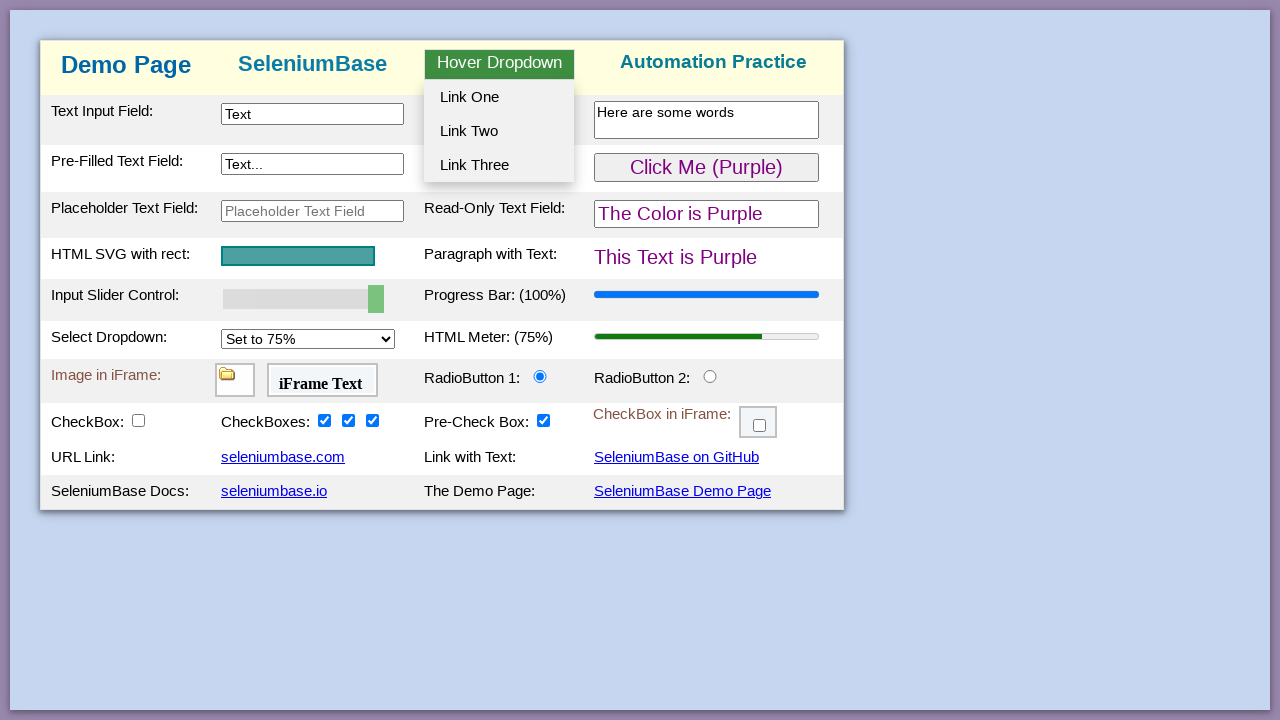

Clicked dropdown option 2 at (499, 131) on #dropOption2
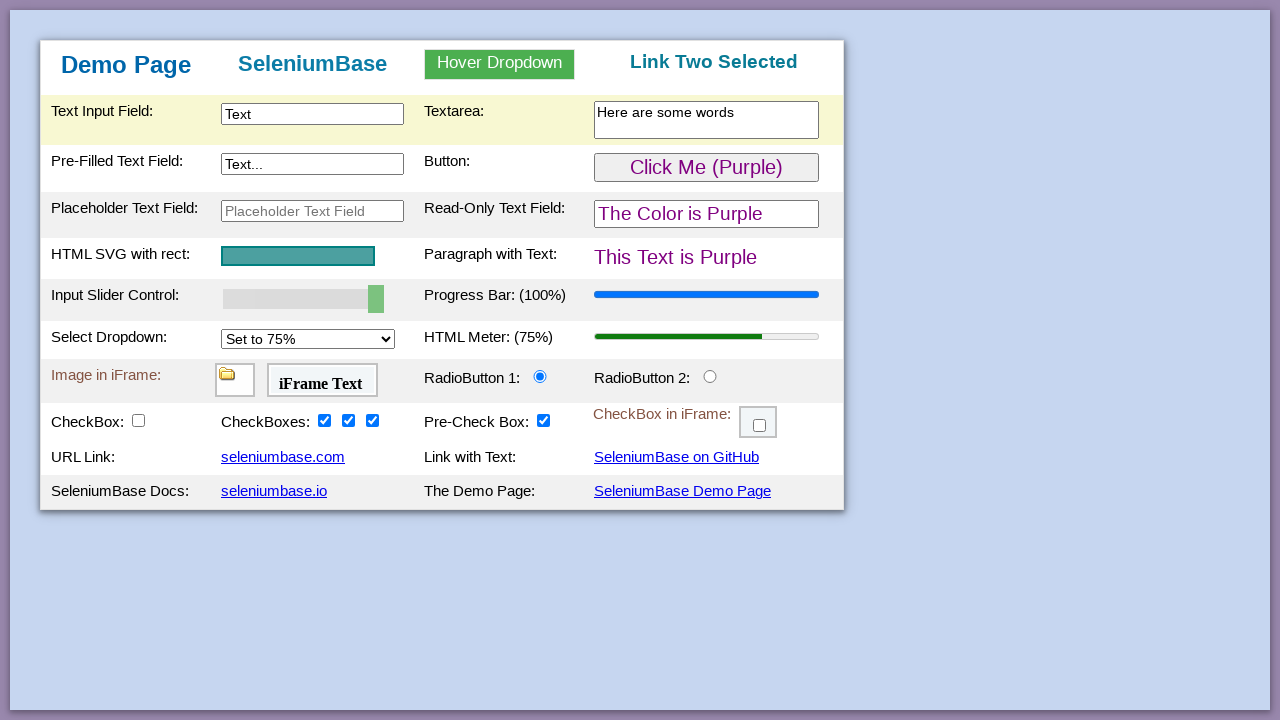

Clicked checkbox 1 at (138, 420) on #checkBox1
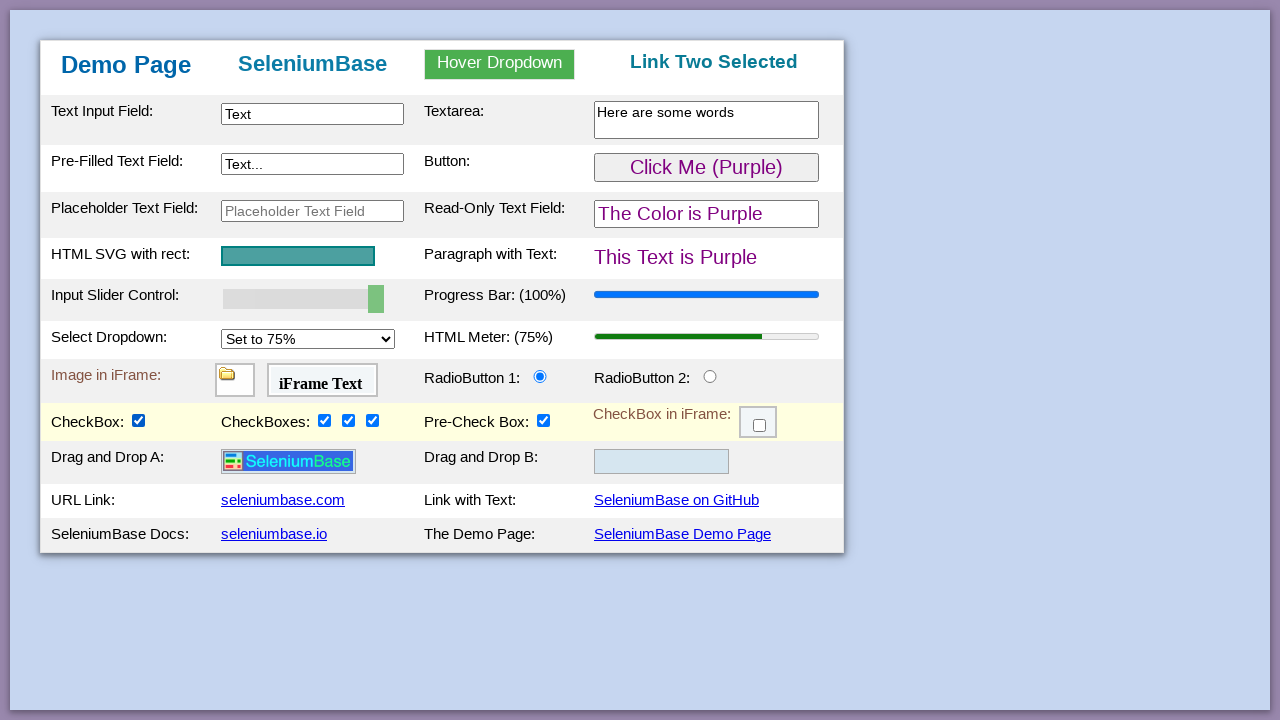

Dragged logo to drop zone 2 at (662, 462)
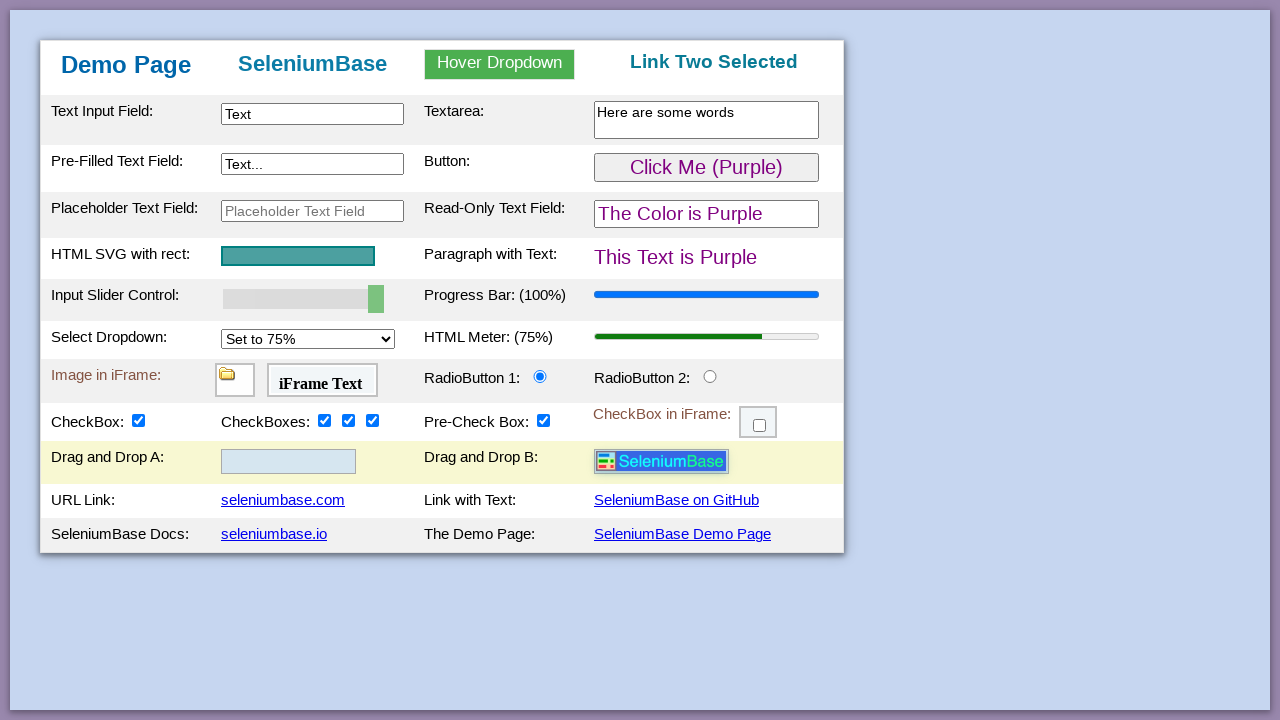

Clicked element inside iframe at (760, 426) on iframe#myFrame3 >> internal:control=enter-frame >> .fBox
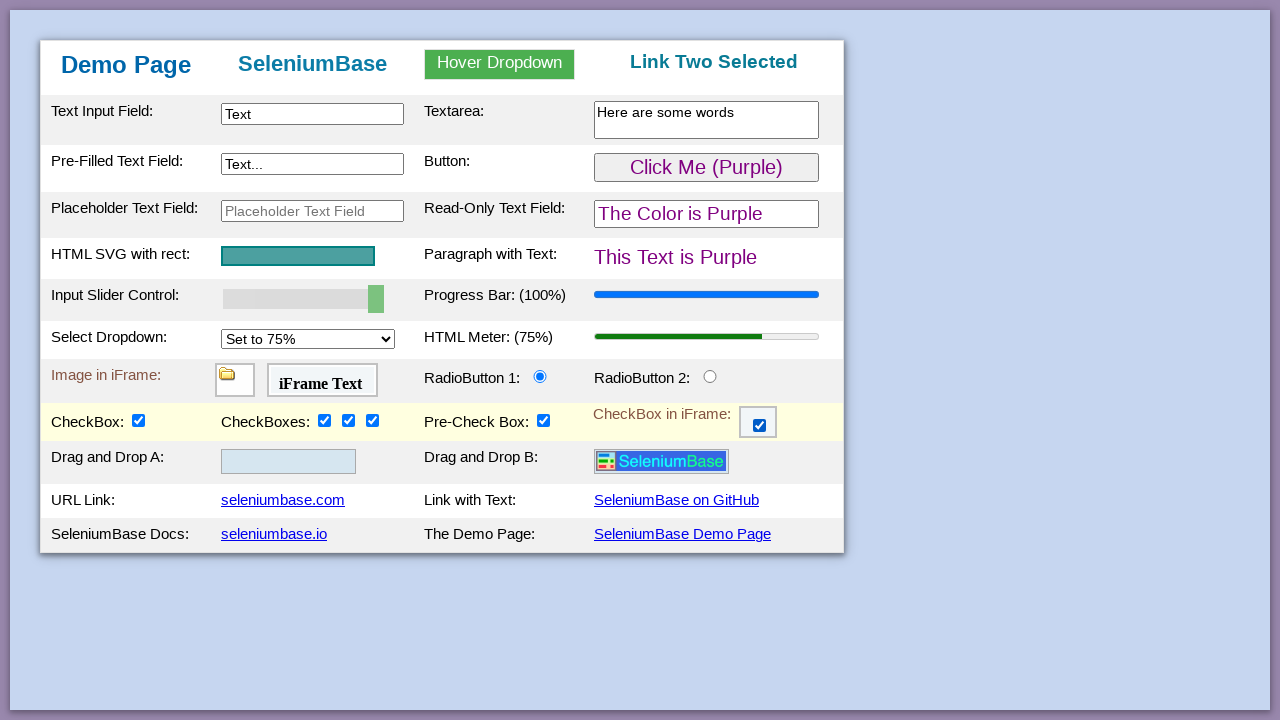

Waited for interactions to complete
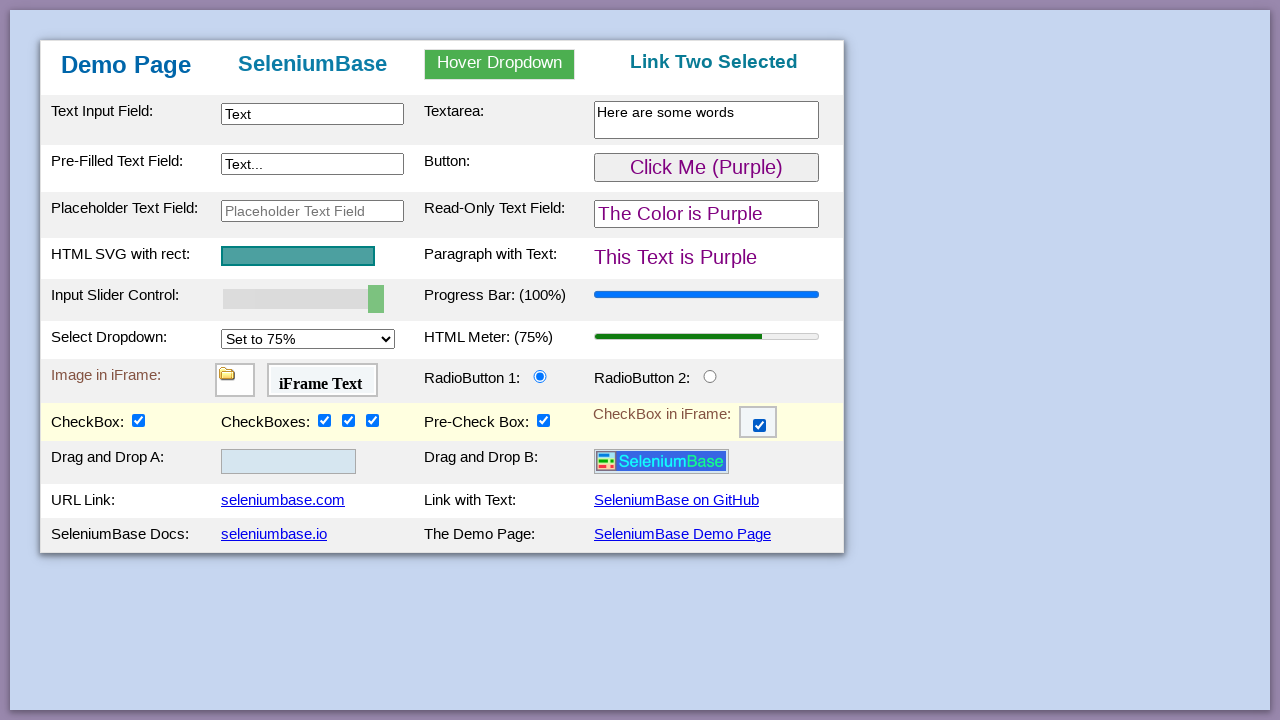

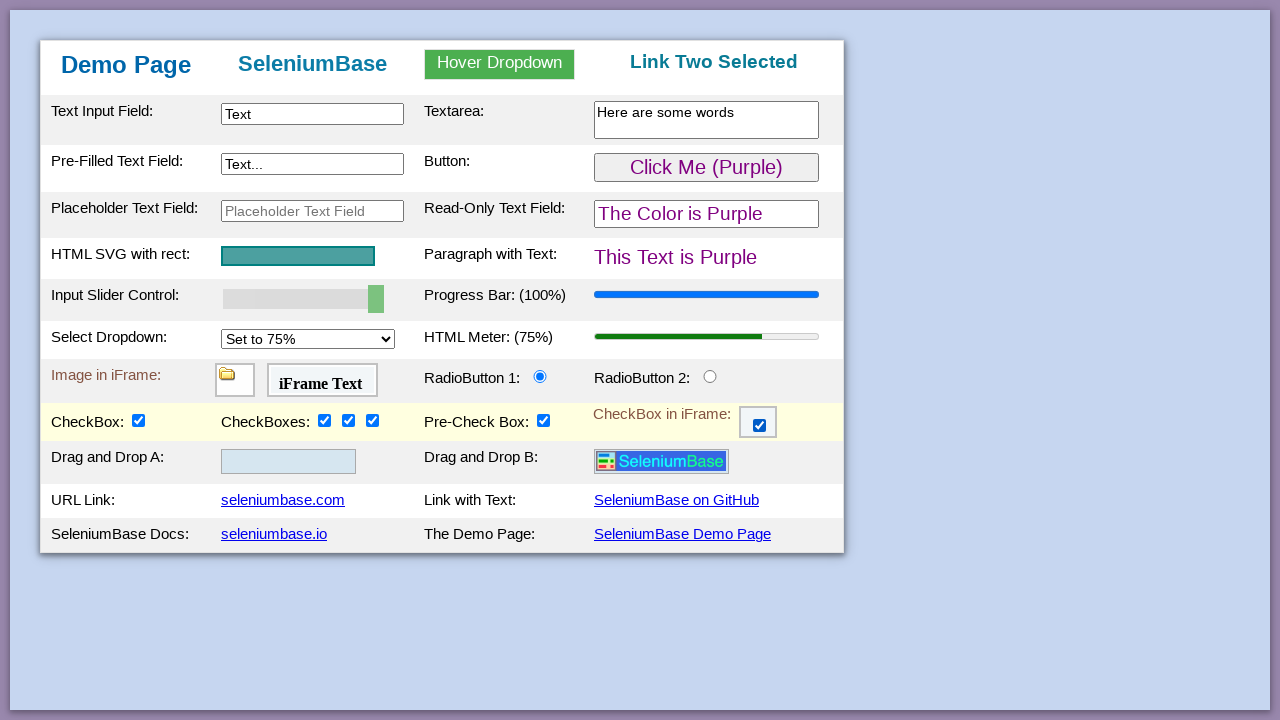